Tests jQuery UI custom dropdown by selecting different numeric values from a selectmenu component

Starting URL: http://jqueryui.com/resources/demos/selectmenu/default.html

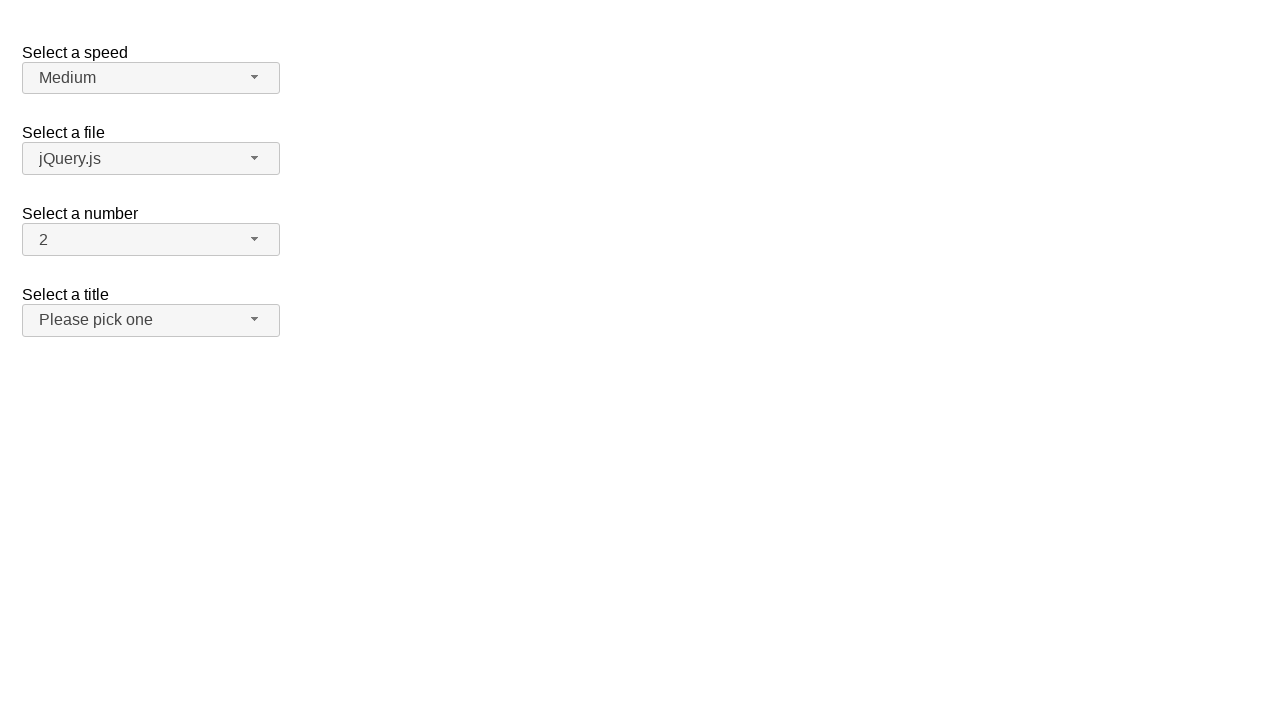

Clicked number dropdown button to open menu at (151, 240) on span#number-button
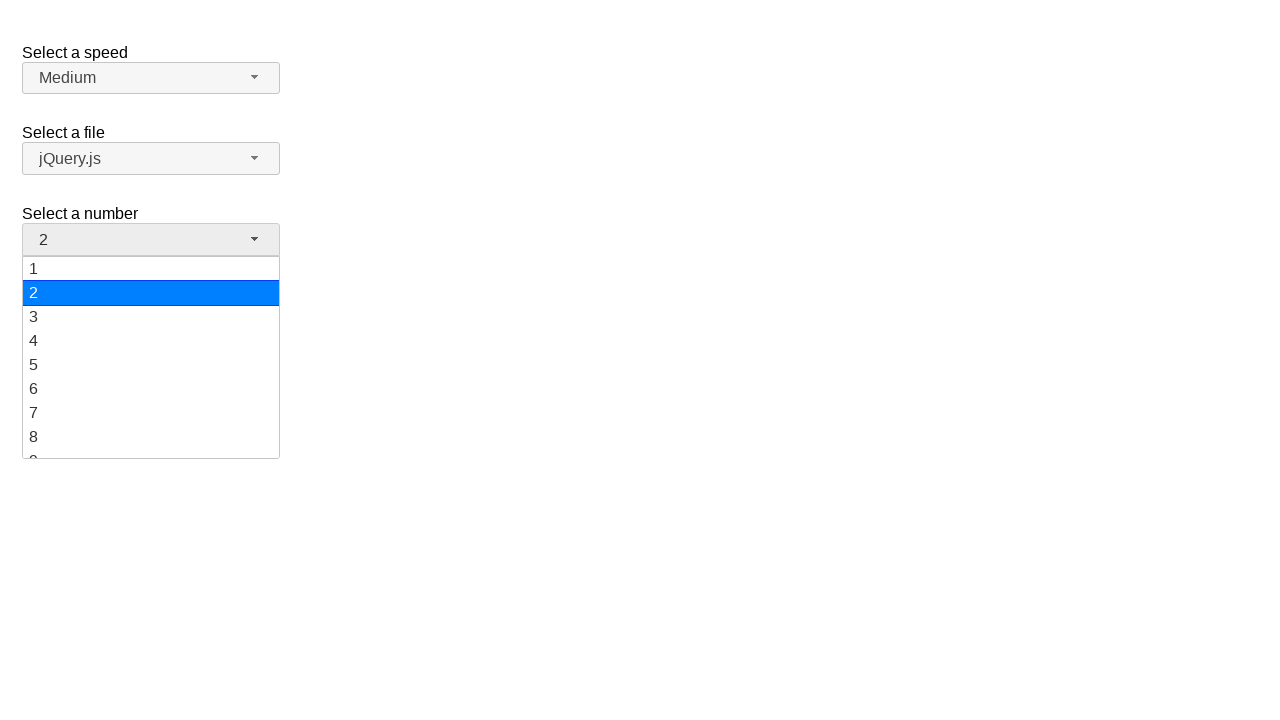

Dropdown menu options loaded
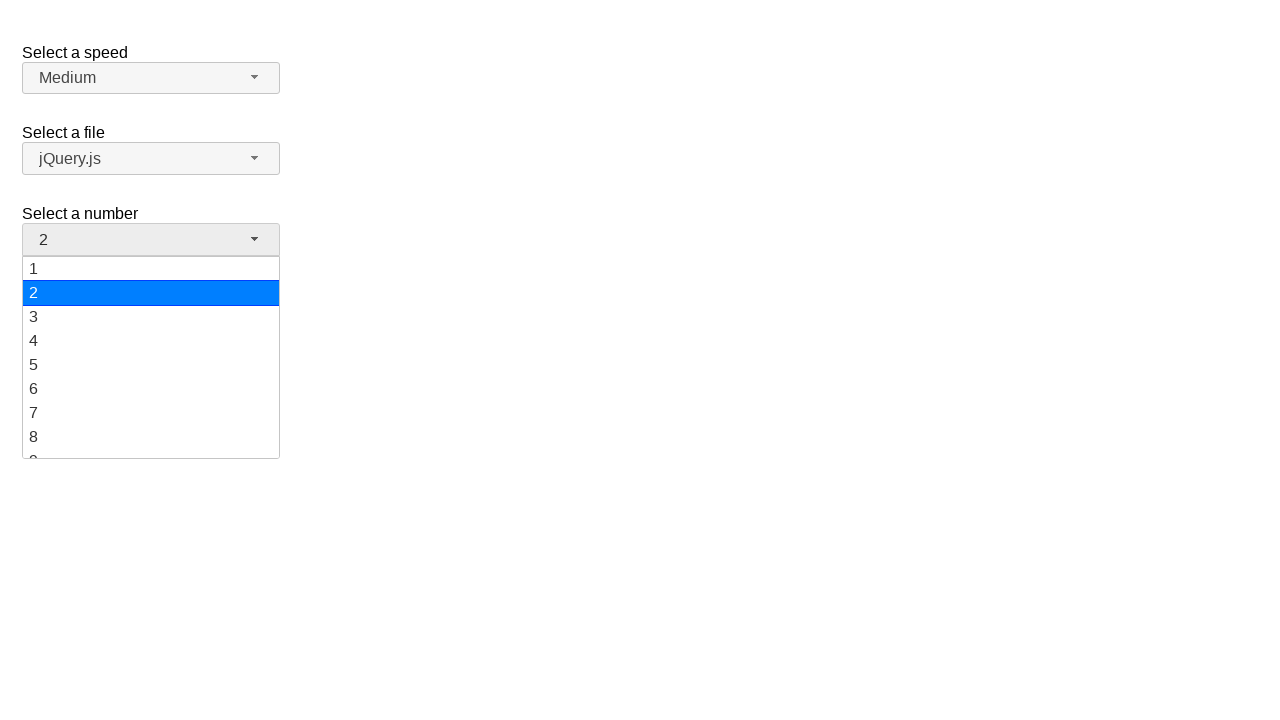

Selected value '19' from dropdown menu at (151, 445) on ul#number-menu li div:has-text('19')
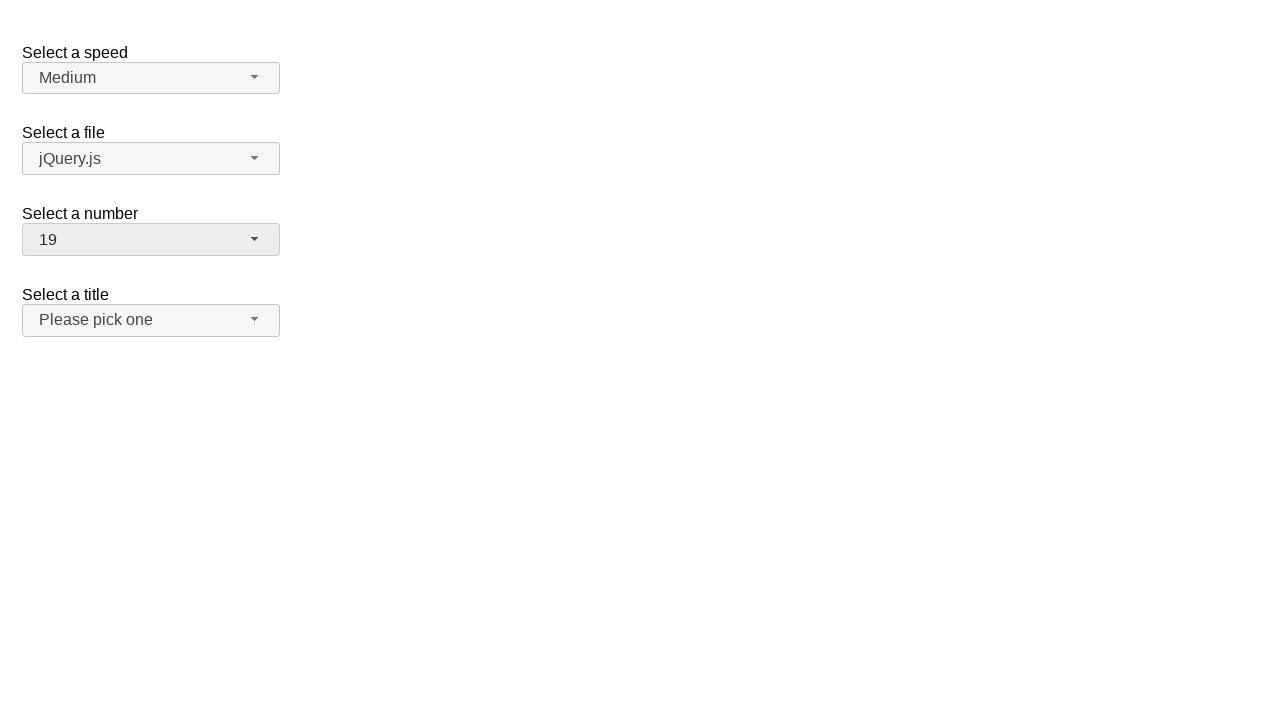

Clicked number dropdown button to open menu again at (151, 240) on span#number-button
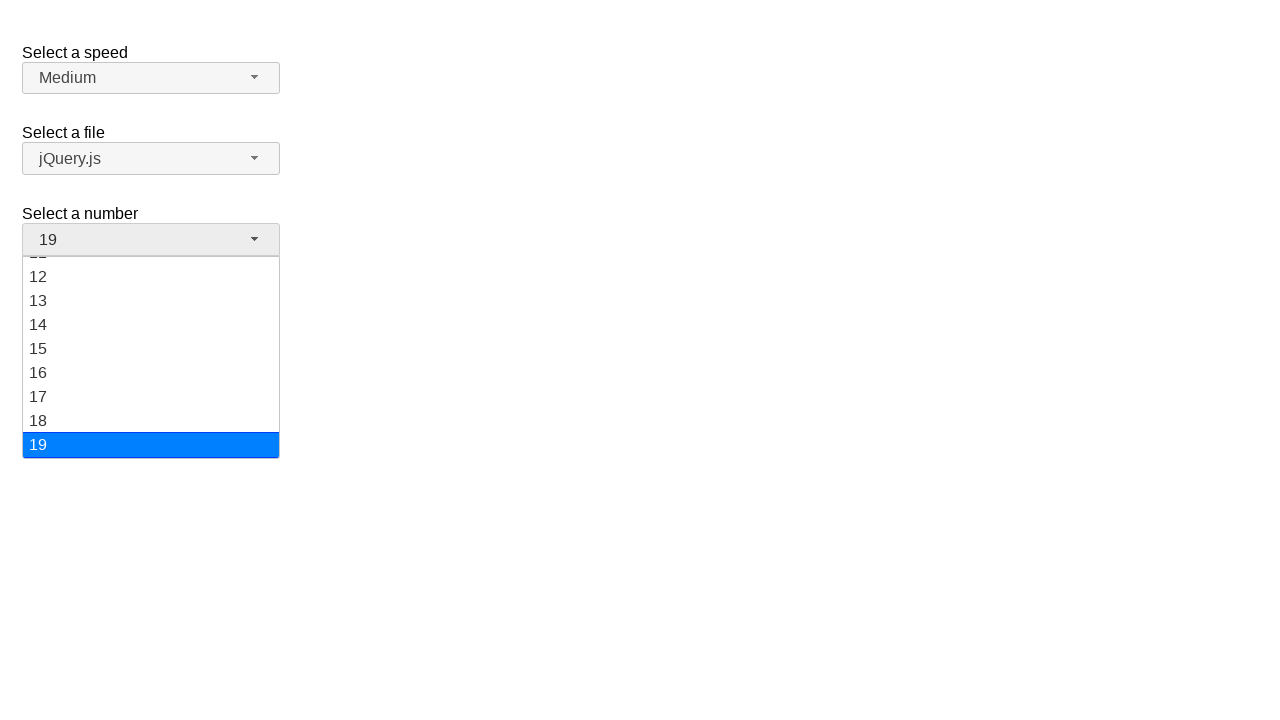

Dropdown menu options loaded again
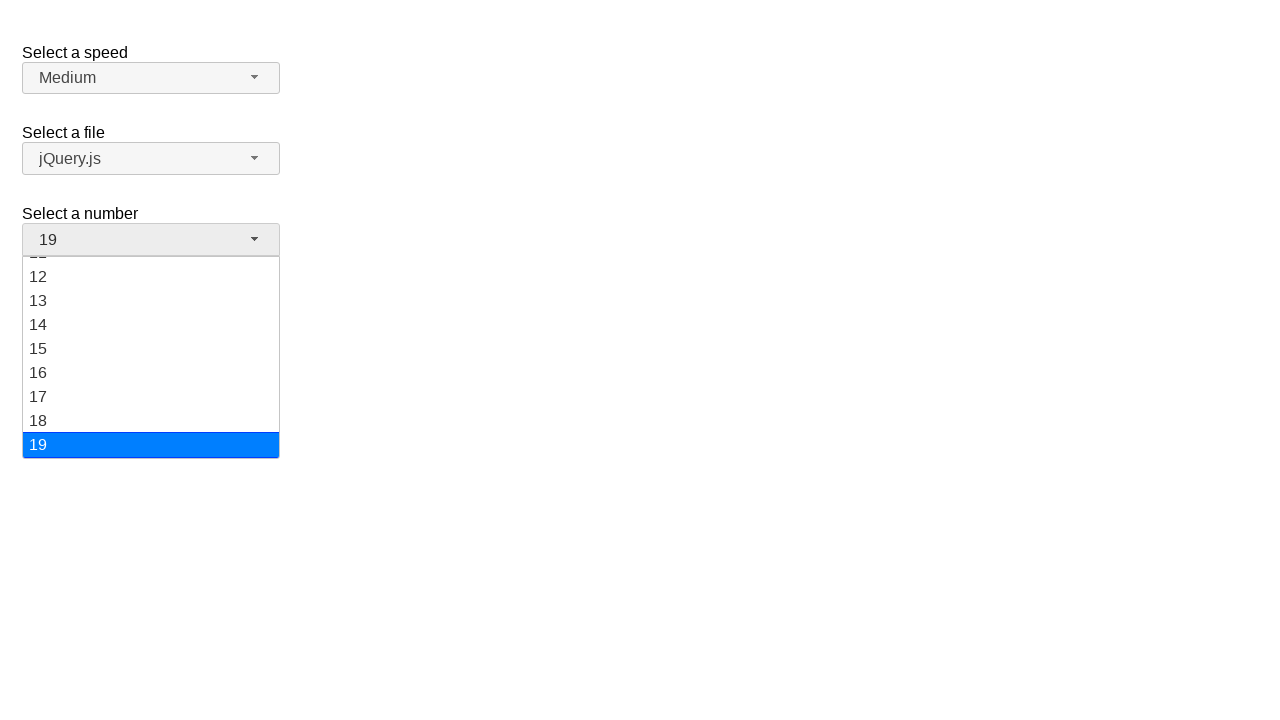

Selected value '4' from dropdown menu at (151, 341) on ul#number-menu li div:has-text('4')
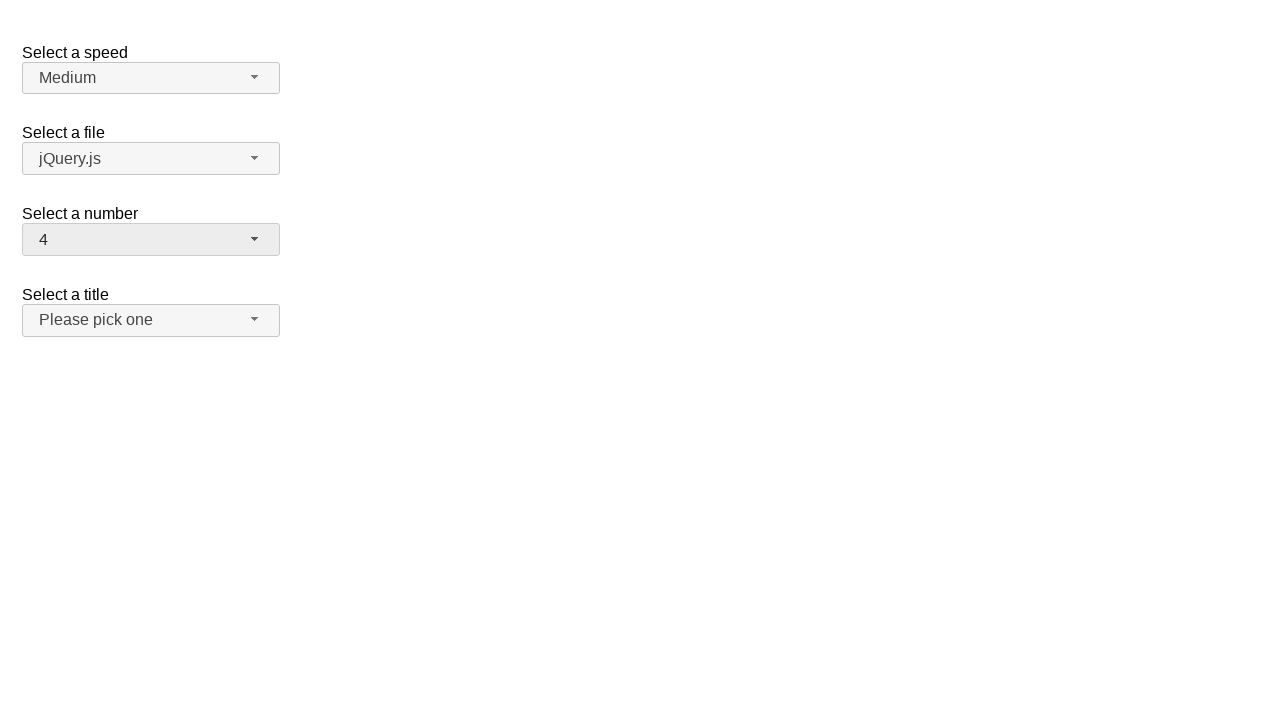

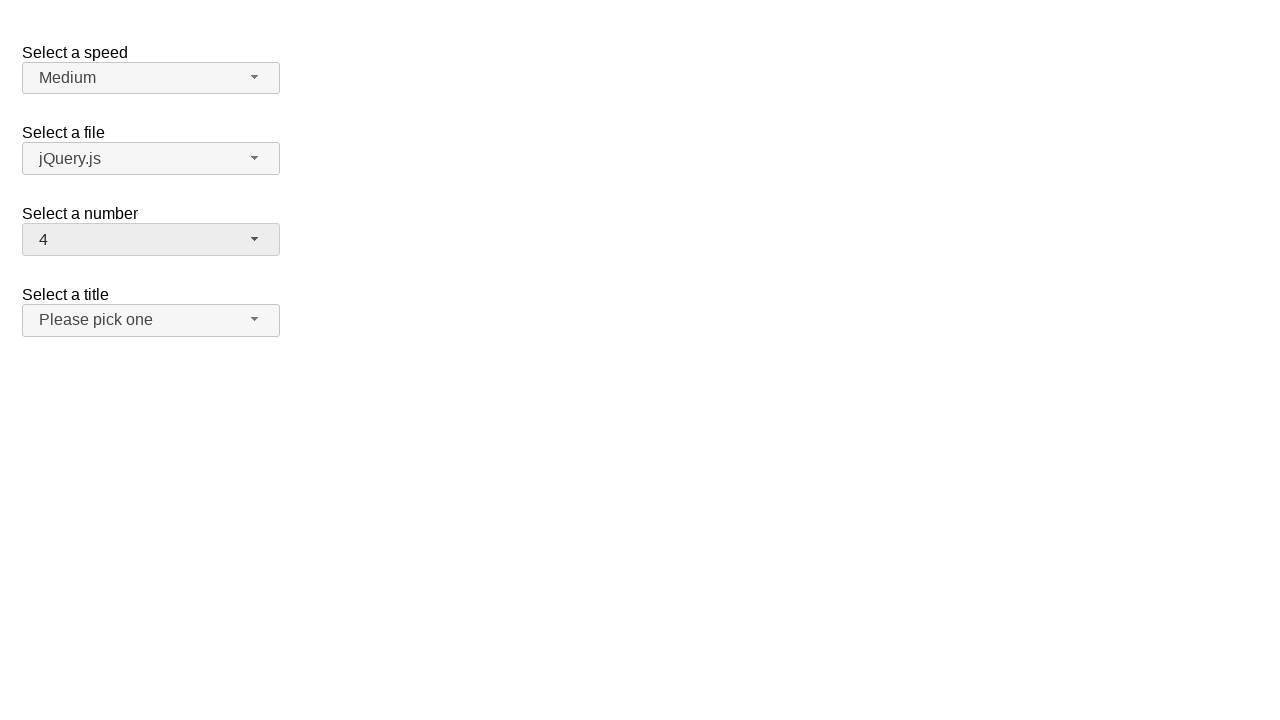